Tests clicking a button that has a dynamically generated ID on the UI Test Automation Playground site

Starting URL: http://uitestingplayground.com/dynamicid

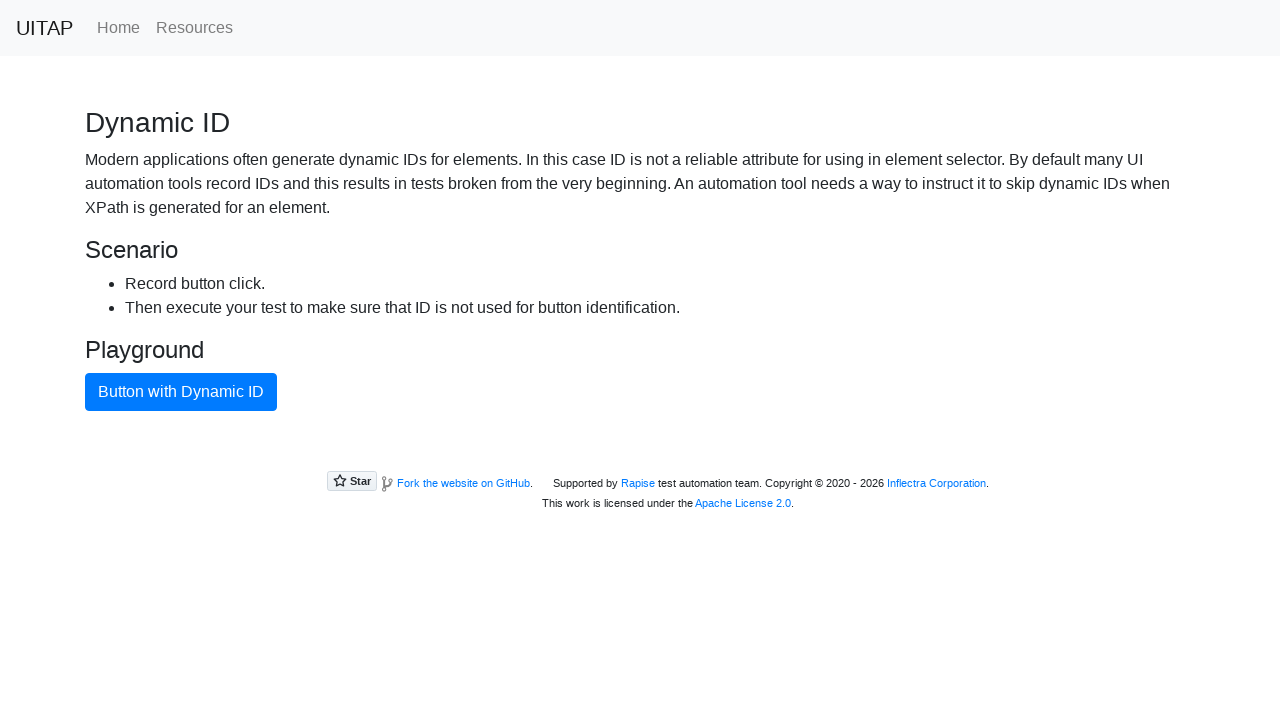

Navigated to UI Test Automation Playground dynamic ID page
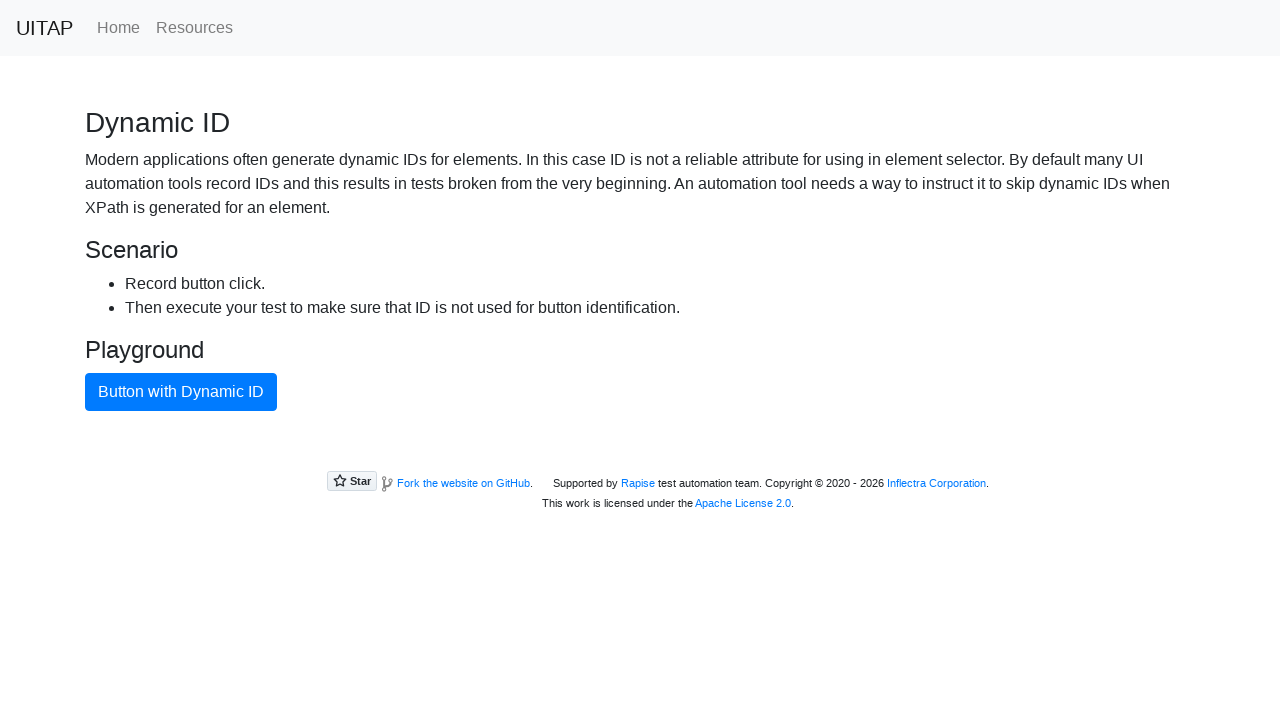

Clicked button with dynamically generated ID using text content at (181, 392) on button:has-text('Button with Dynamic ID')
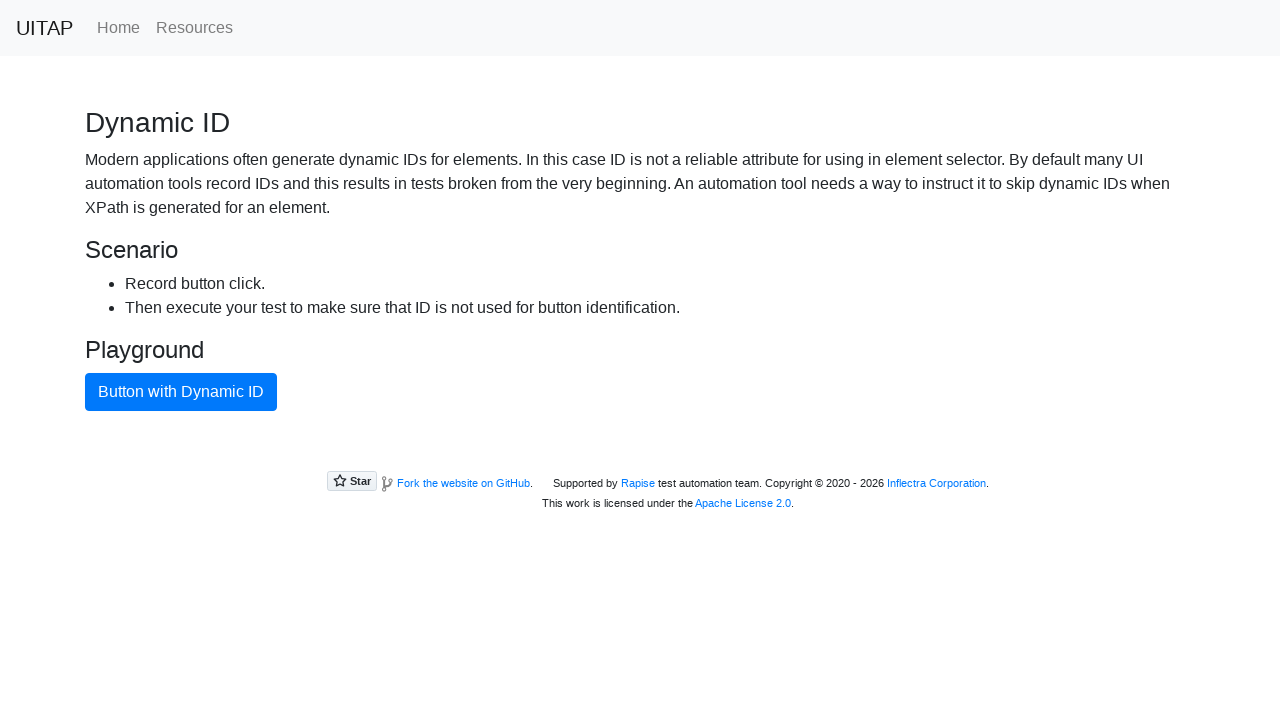

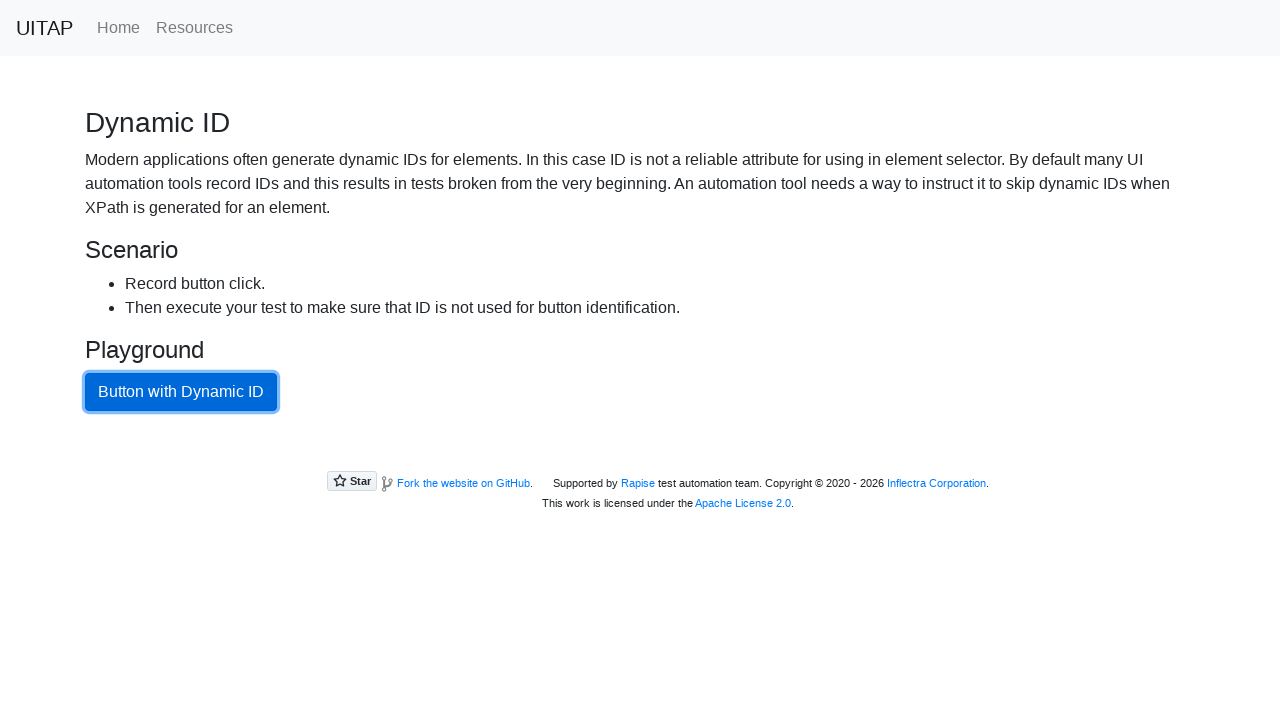